Tests dynamic content loading by clicking Start button and waiting for "Hello World!" text to become visible

Starting URL: https://automationfc.github.io/dynamic-loading/

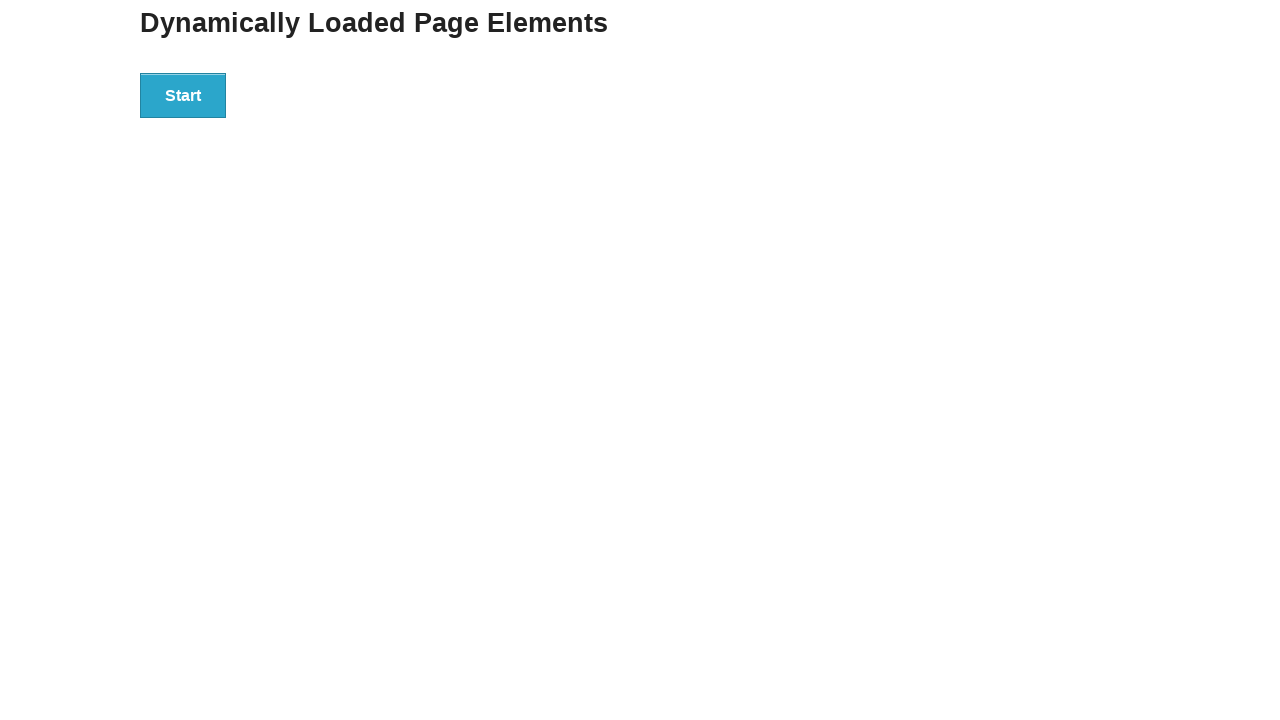

Clicked Start button to trigger dynamic content loading at (183, 95) on xpath=//*[text()='Start']
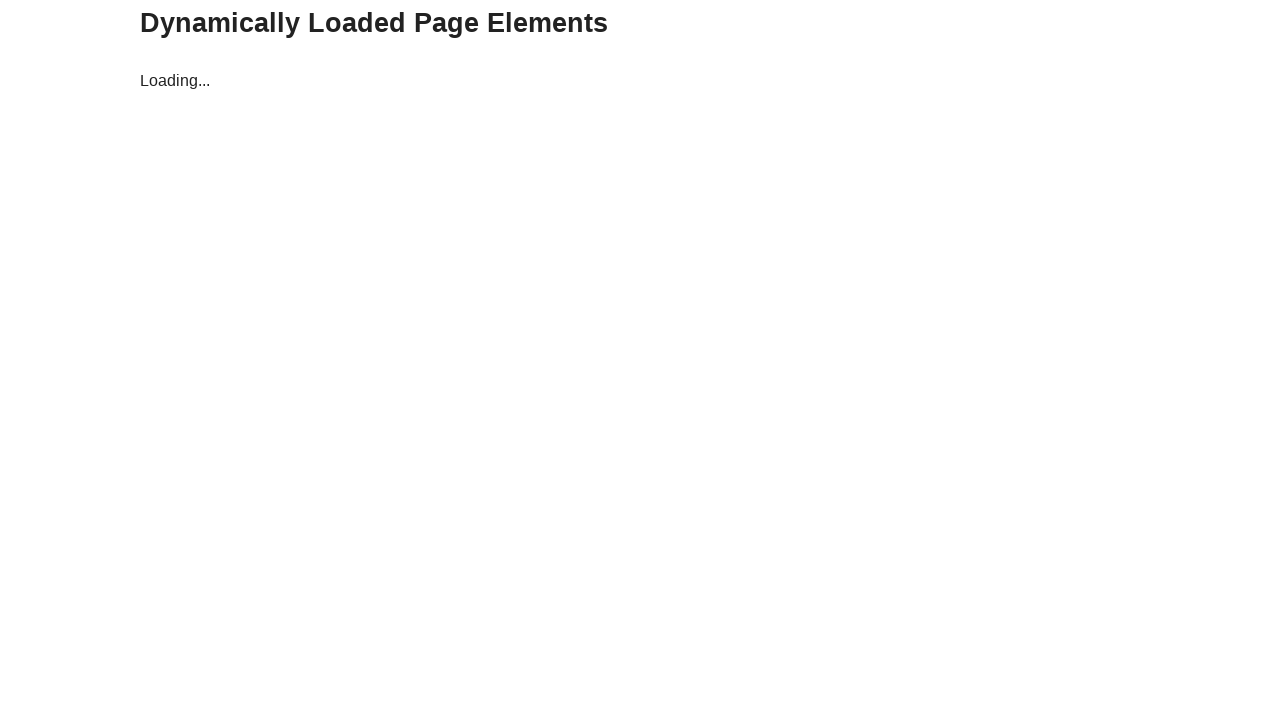

Waited for 'Hello World!' text to become visible
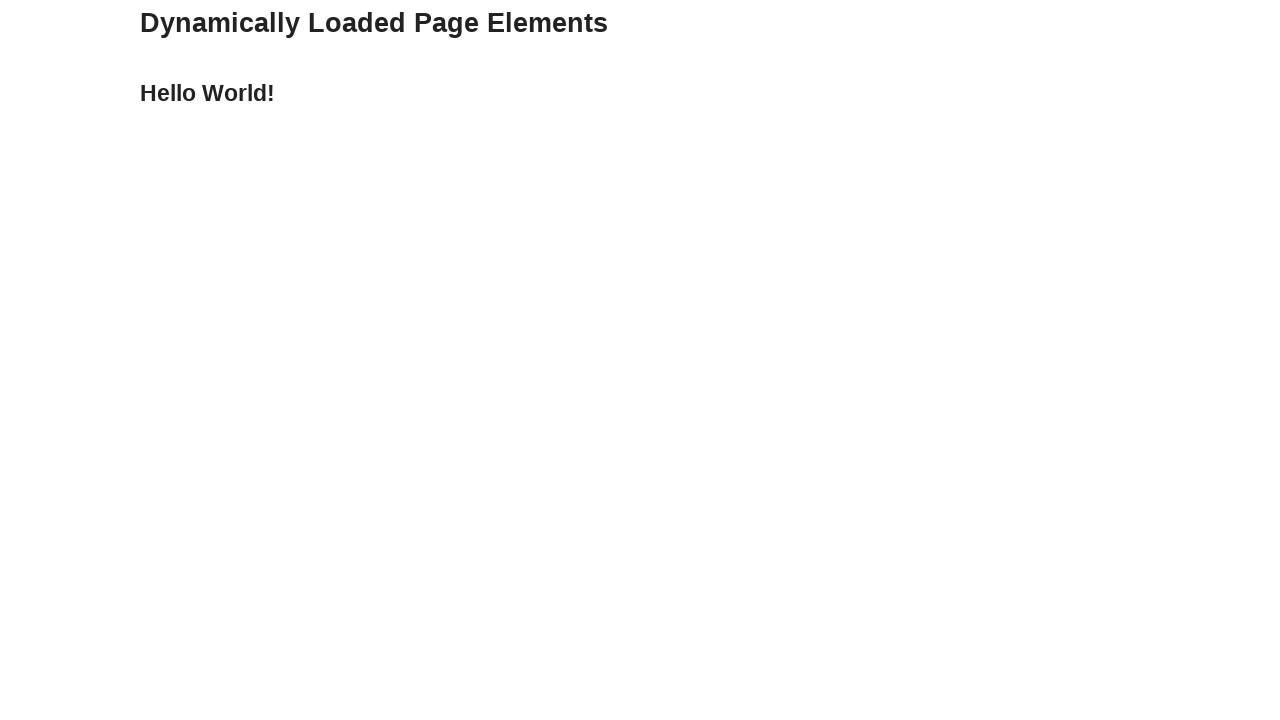

Verified 'Hello World!' text is displayed on the page
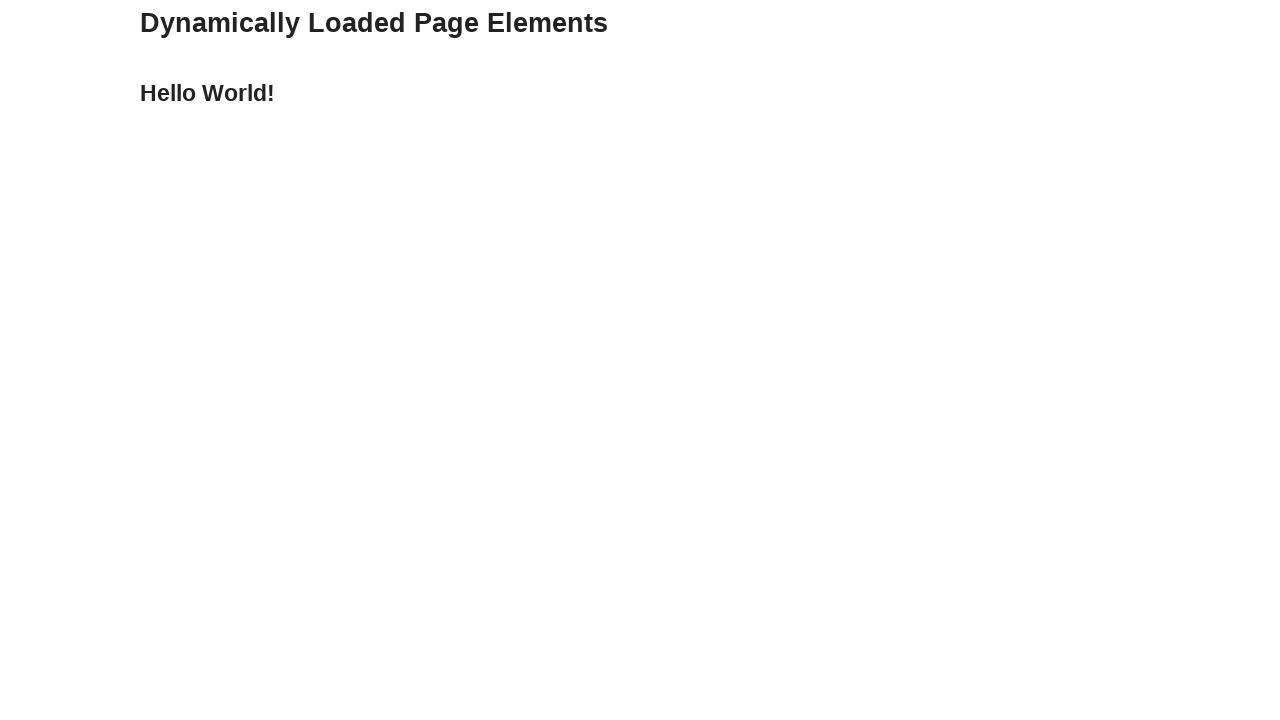

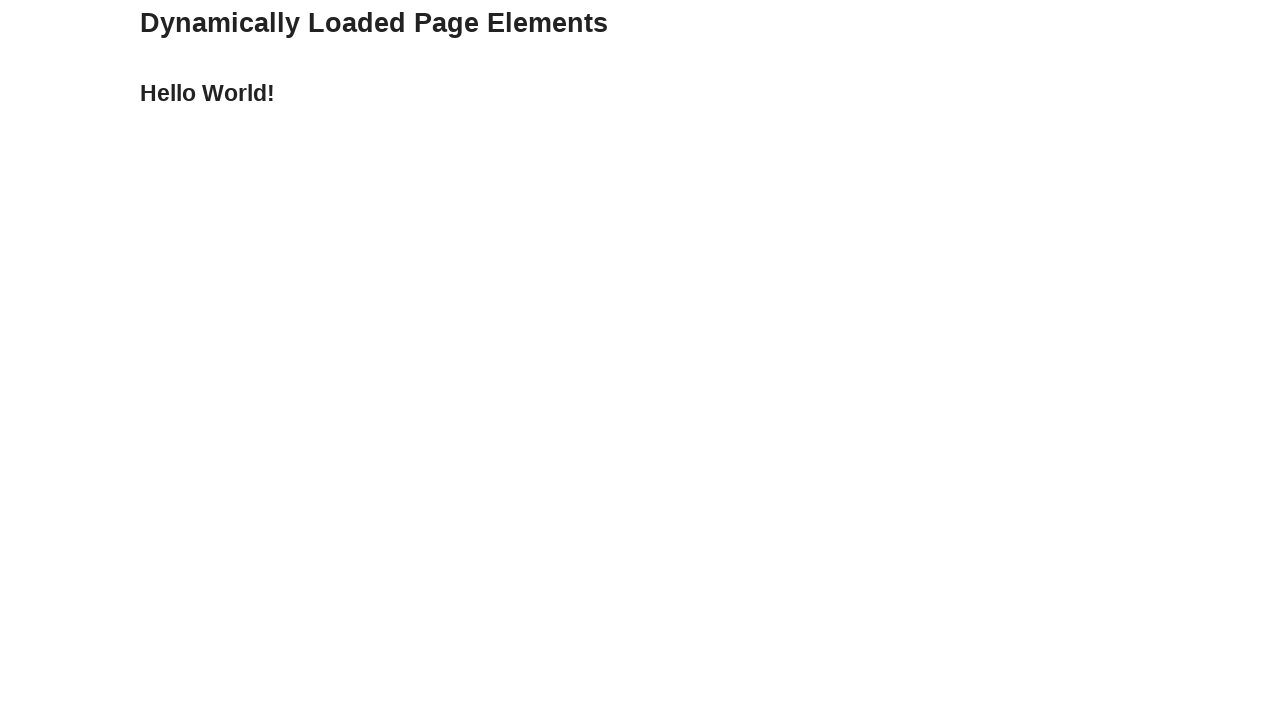